Tests element highlighting by navigating to a page with many elements, finding a specific element by ID, and applying a visual highlight style using JavaScript

Starting URL: http://the-internet.herokuapp.com/large

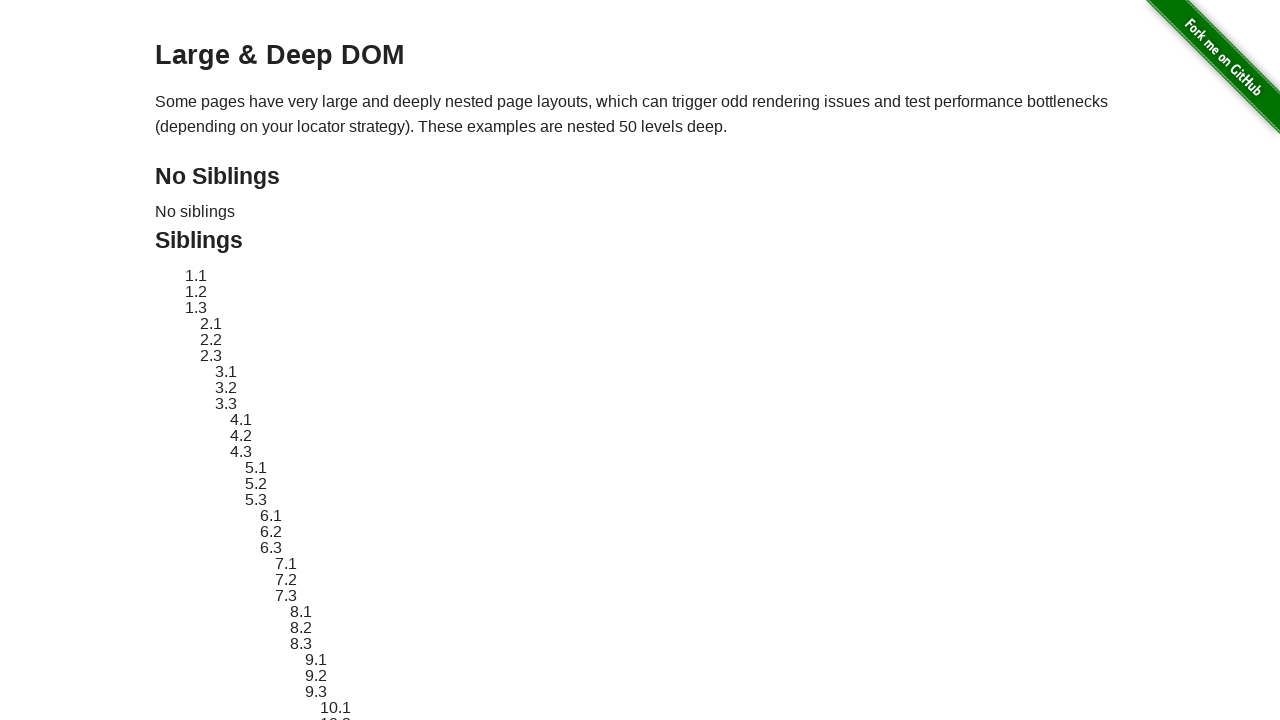

Navigated to the-internet.herokuapp.com/large page
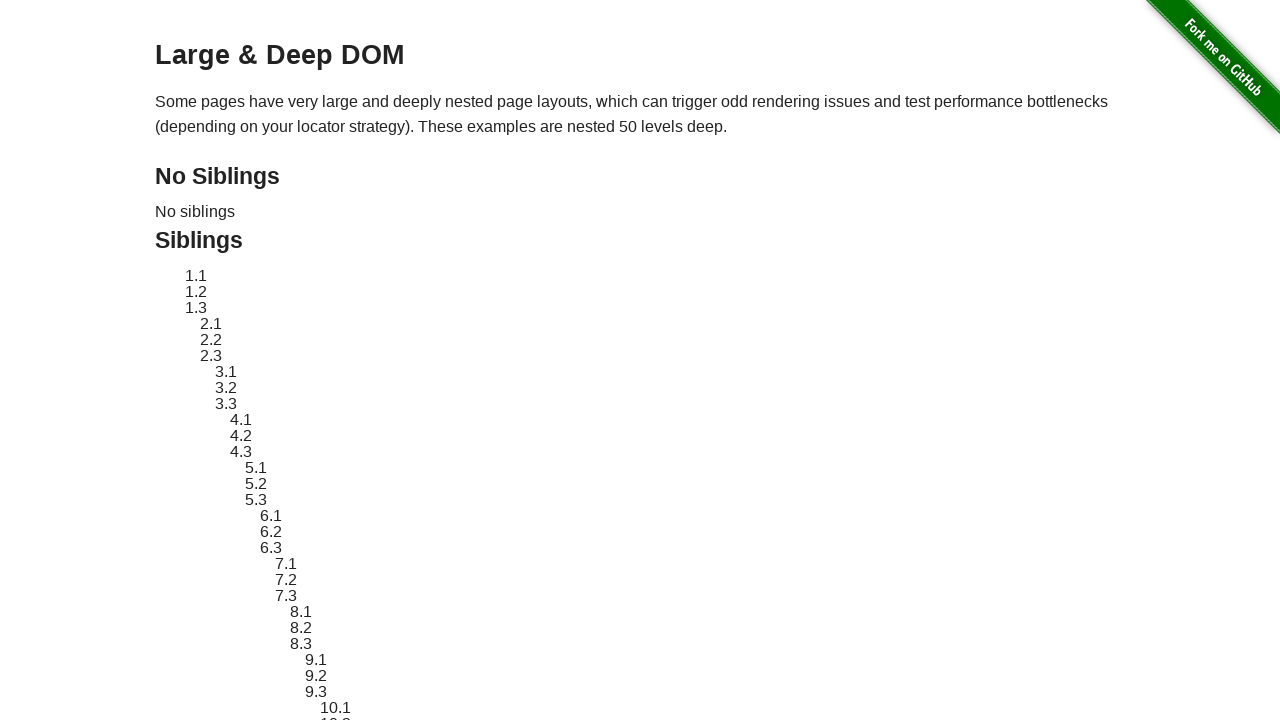

Located element with ID 'sibling-2.3' and waited for it to be present
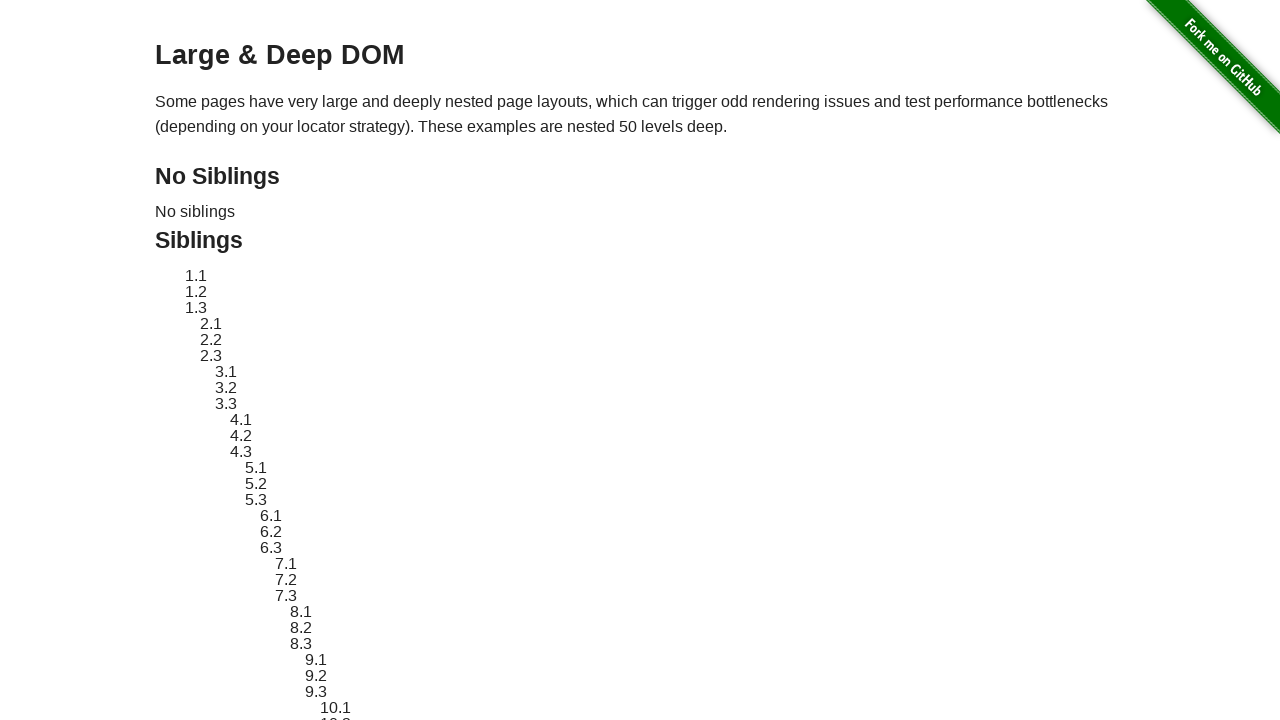

Applied red dashed border highlight style to element using JavaScript
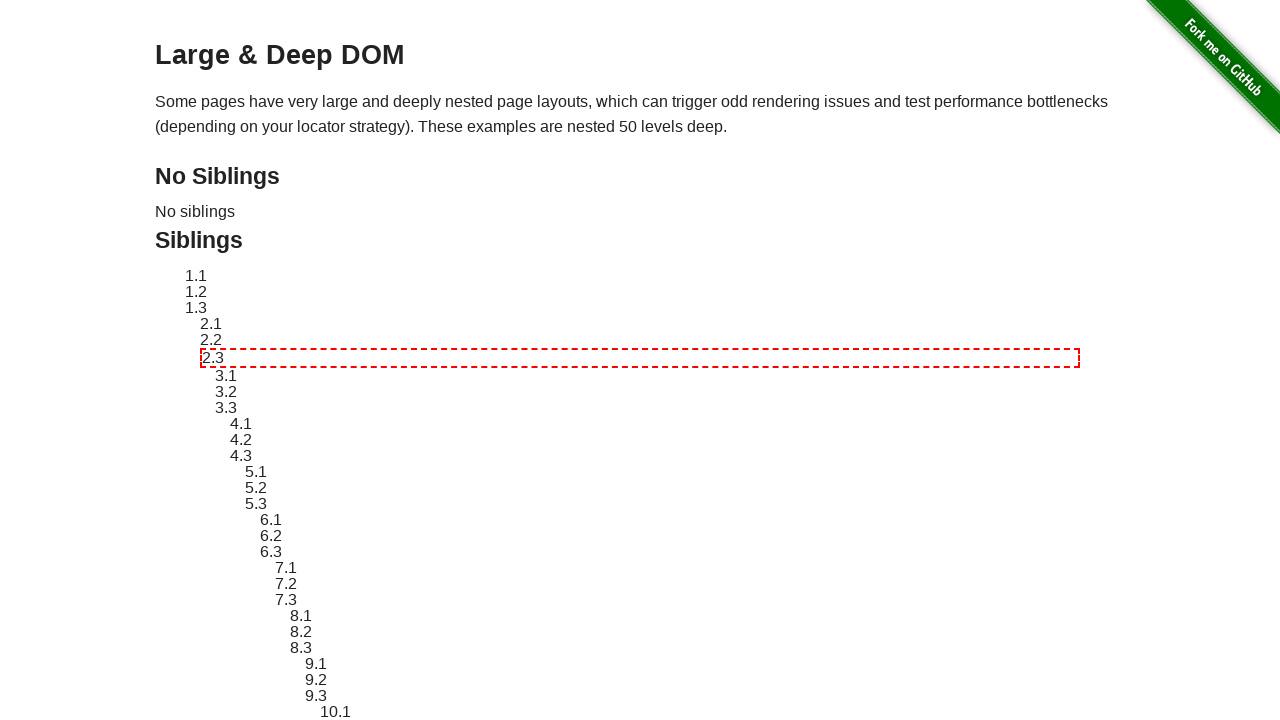

Waited 3 seconds for visual inspection of highlighted element
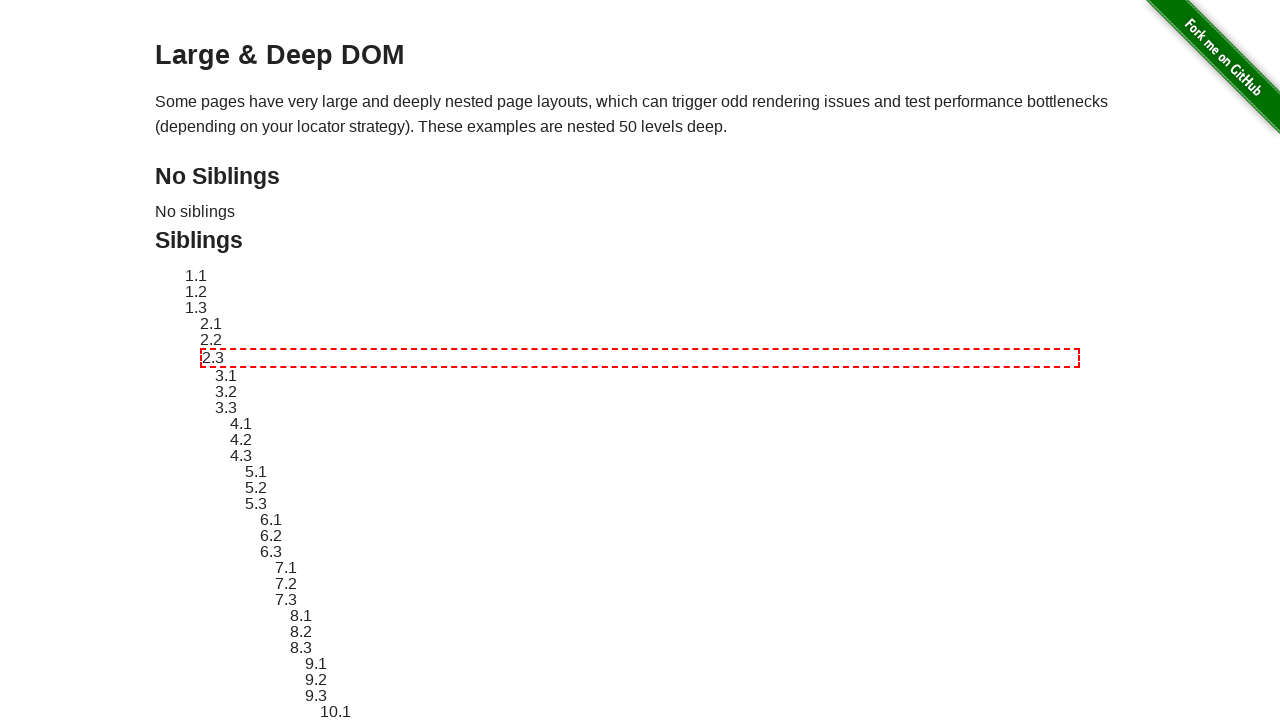

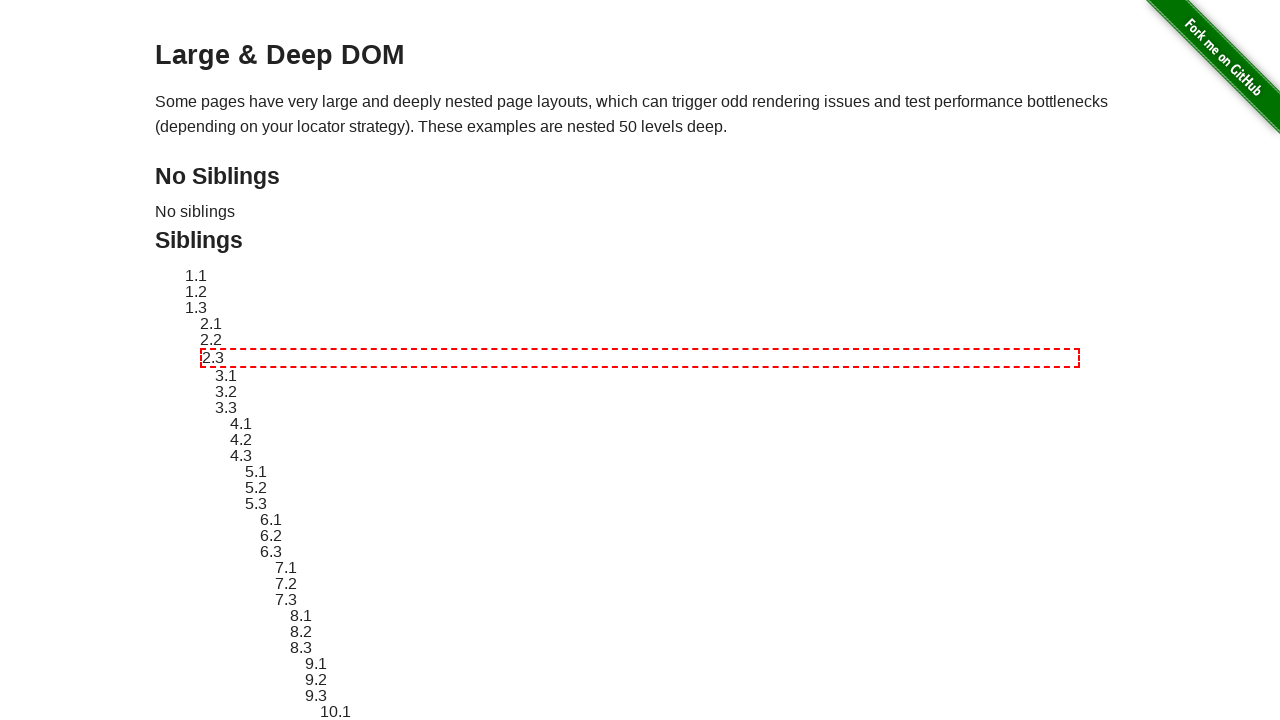